Tests opening a new browser window by clicking a button and verifying content in the new window

Starting URL: https://demoqa.com/browser-windows

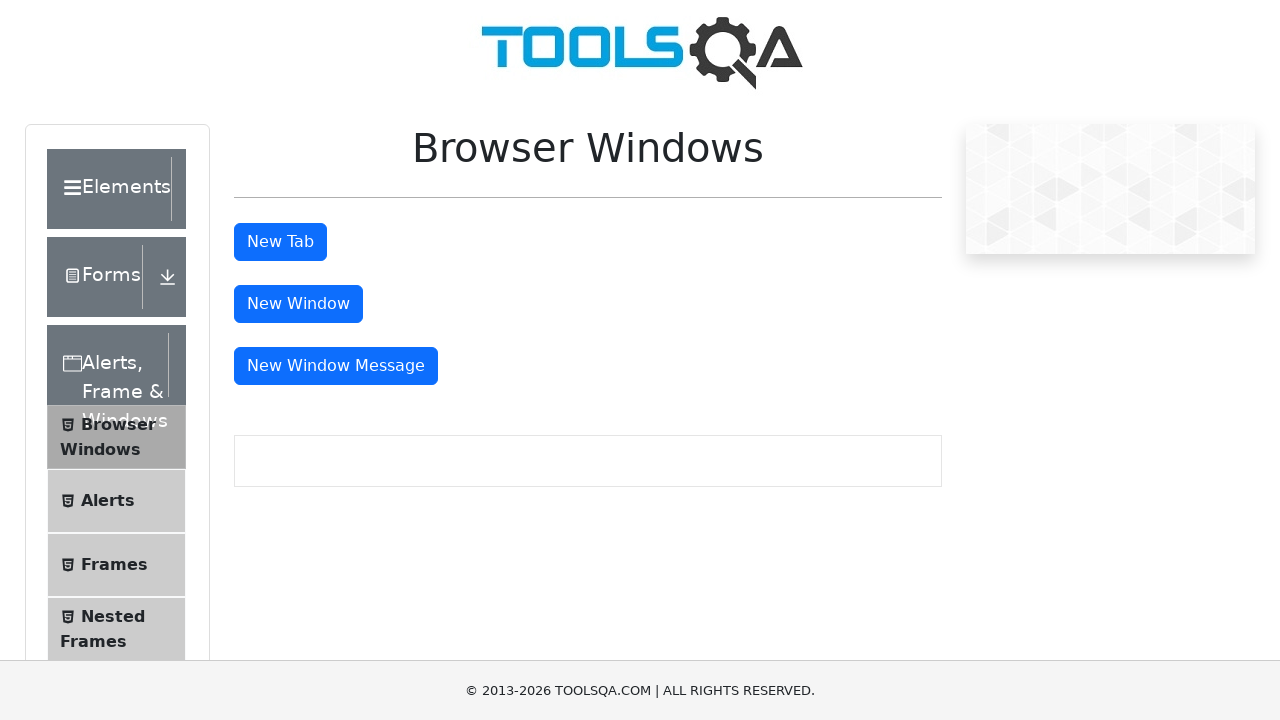

Clicked window button to open new browser window at (298, 304) on #windowButton
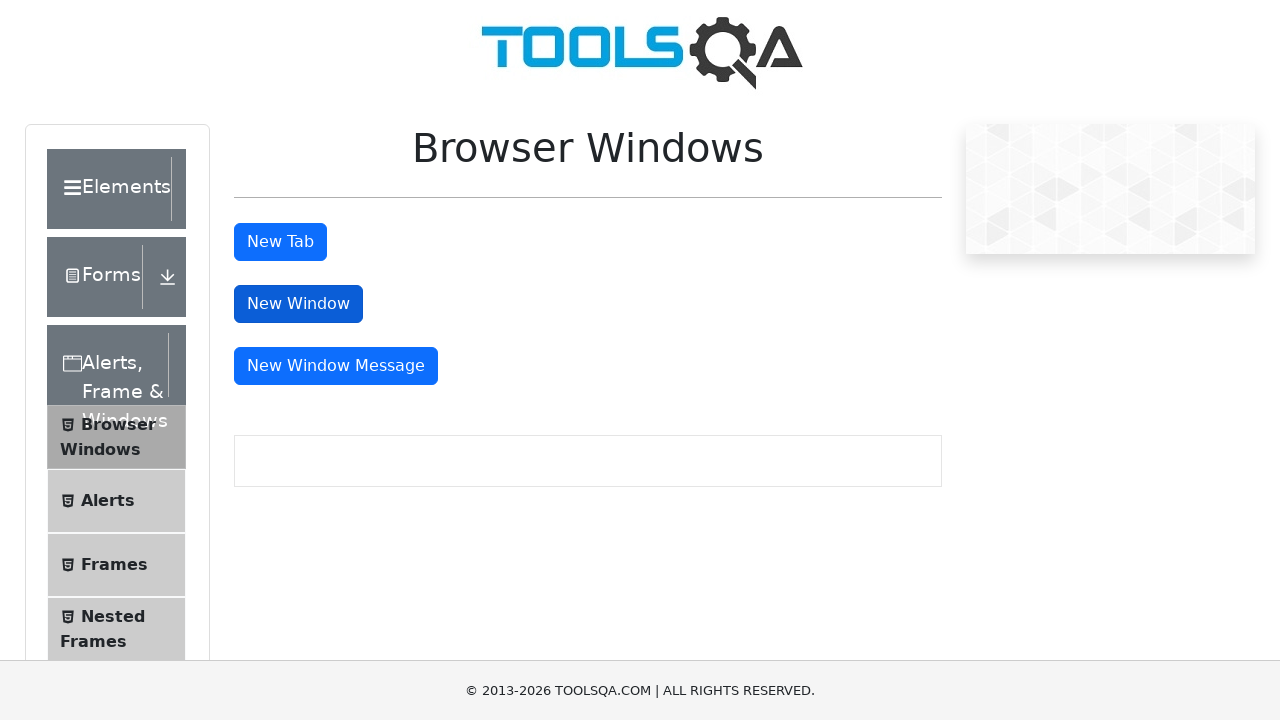

New browser window opened and captured
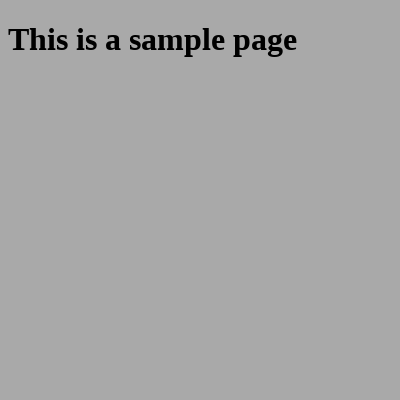

Waited for sample heading to appear in new window
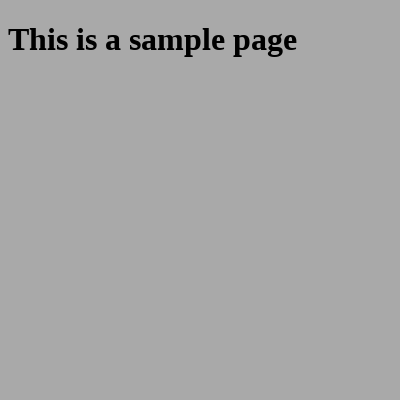

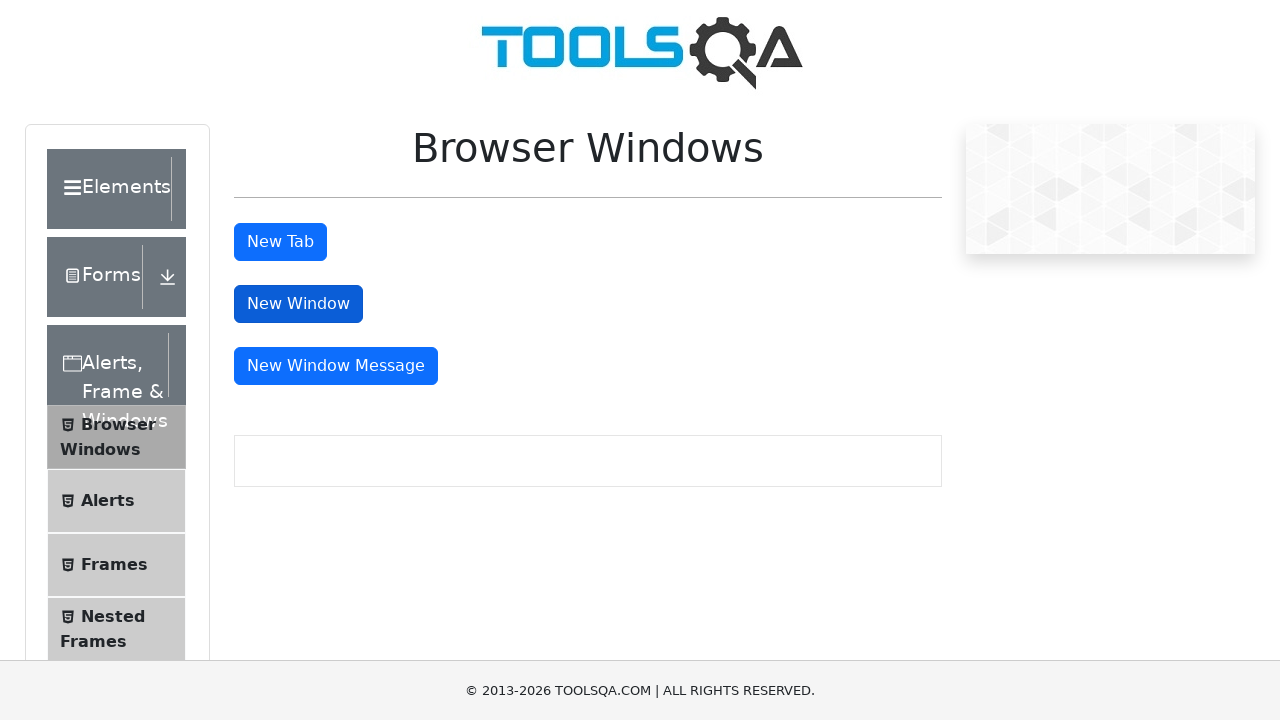